Tests click-and-hold, move to target, and release mouse button sequence for drag operations

Starting URL: https://crossbrowsertesting.github.io/drag-and-drop

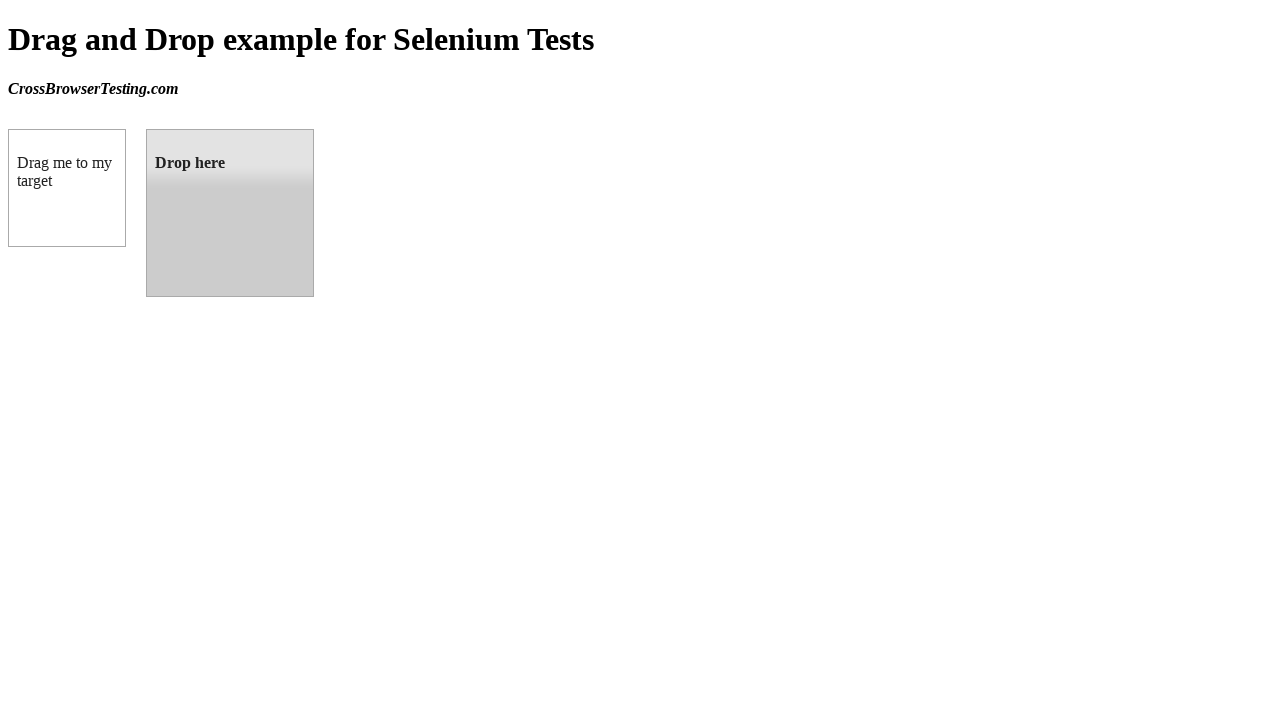

Located source element (box A) with ID 'draggable'
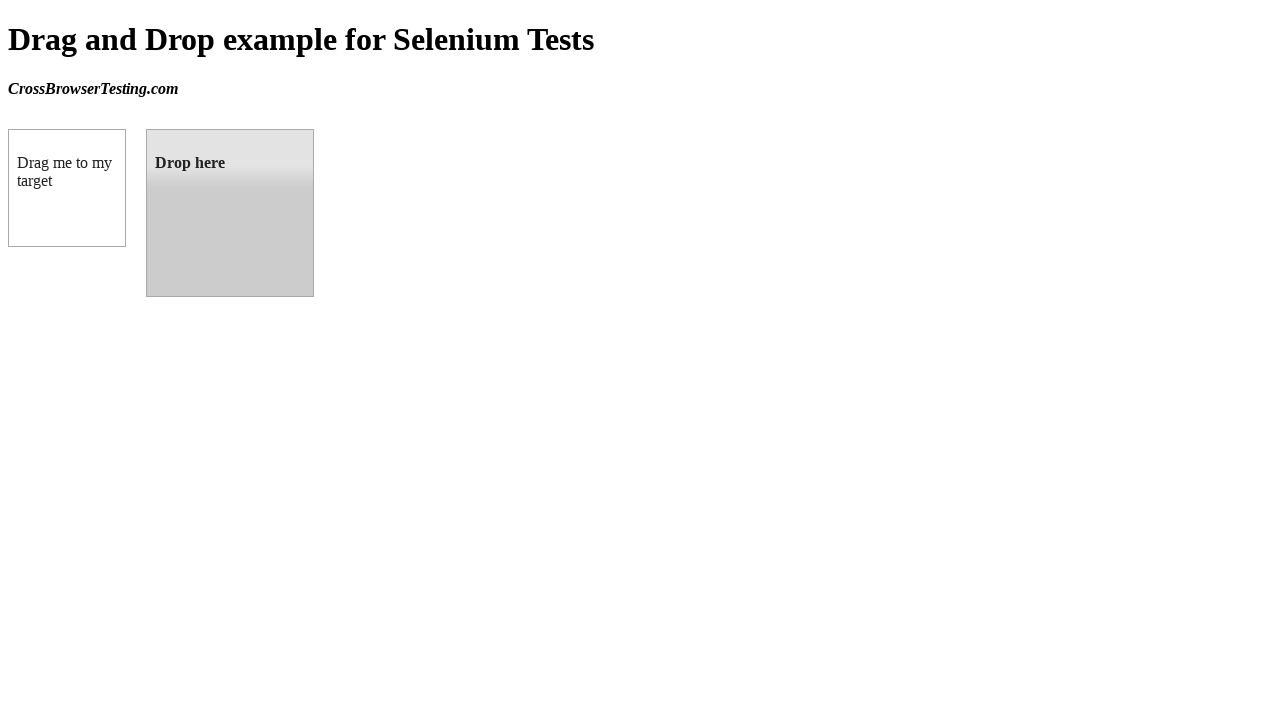

Located target element (box B) with ID 'droppable'
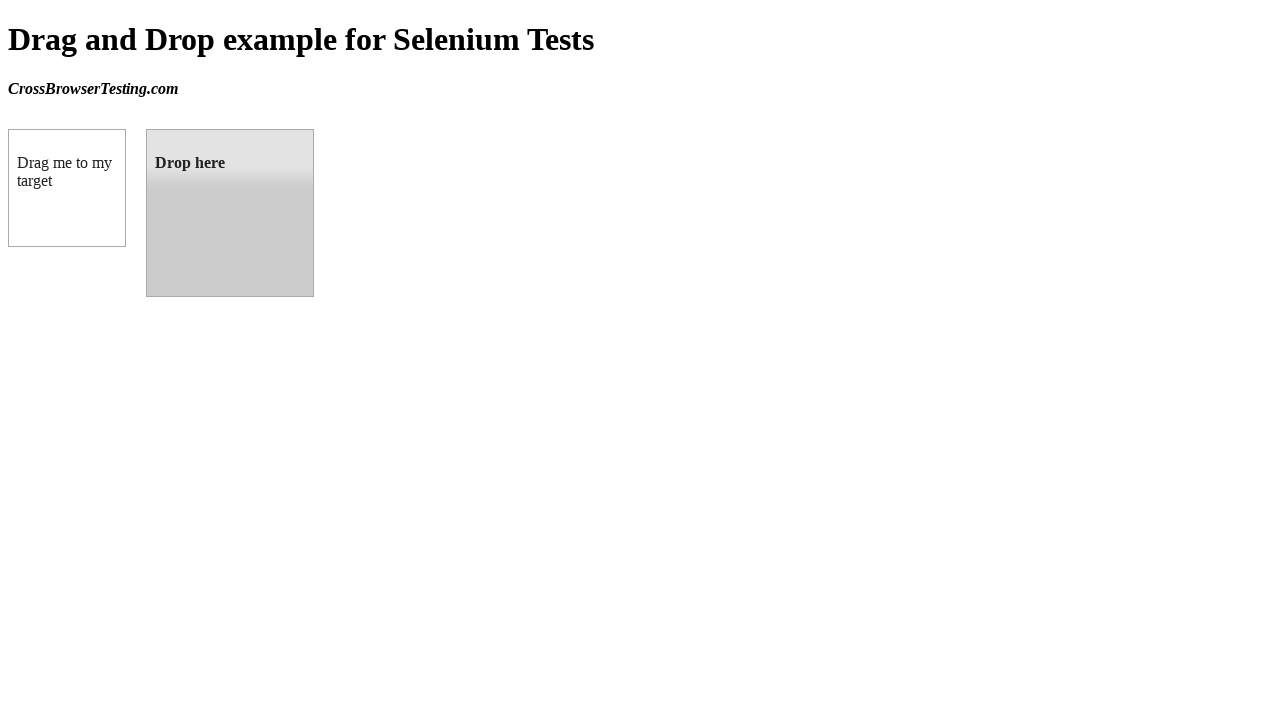

Retrieved bounding box coordinates for source element
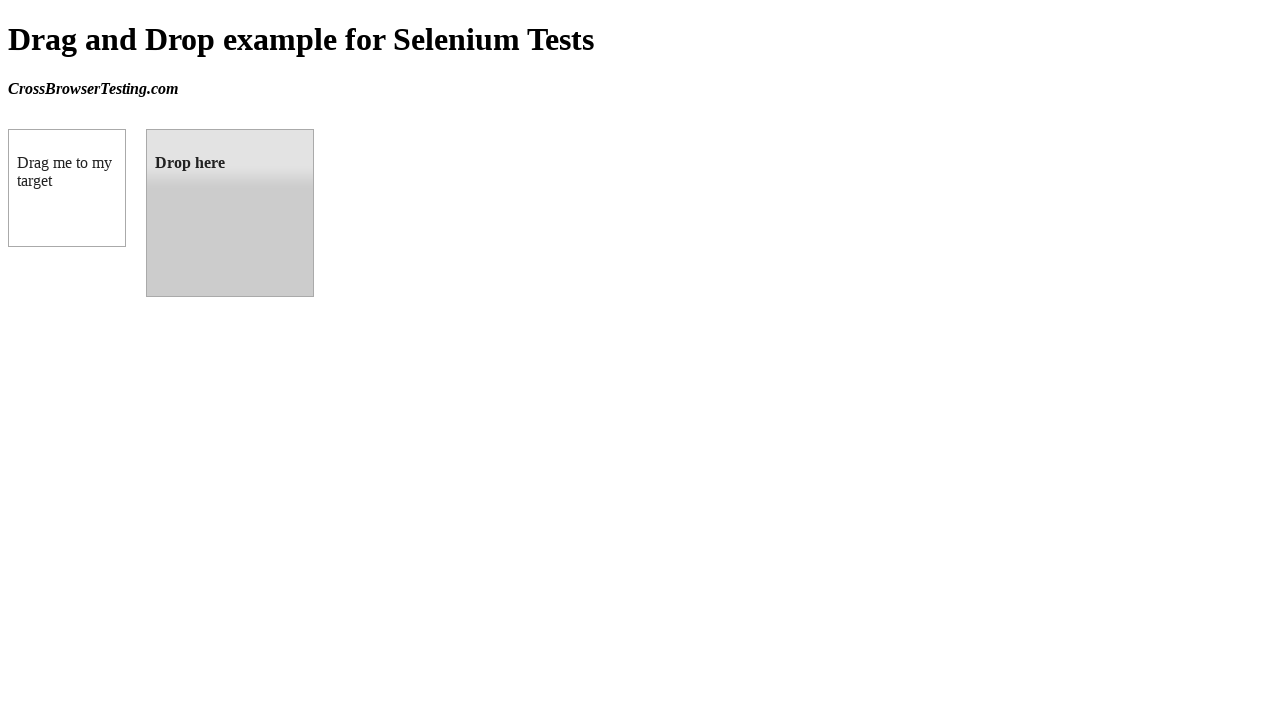

Retrieved bounding box coordinates for target element
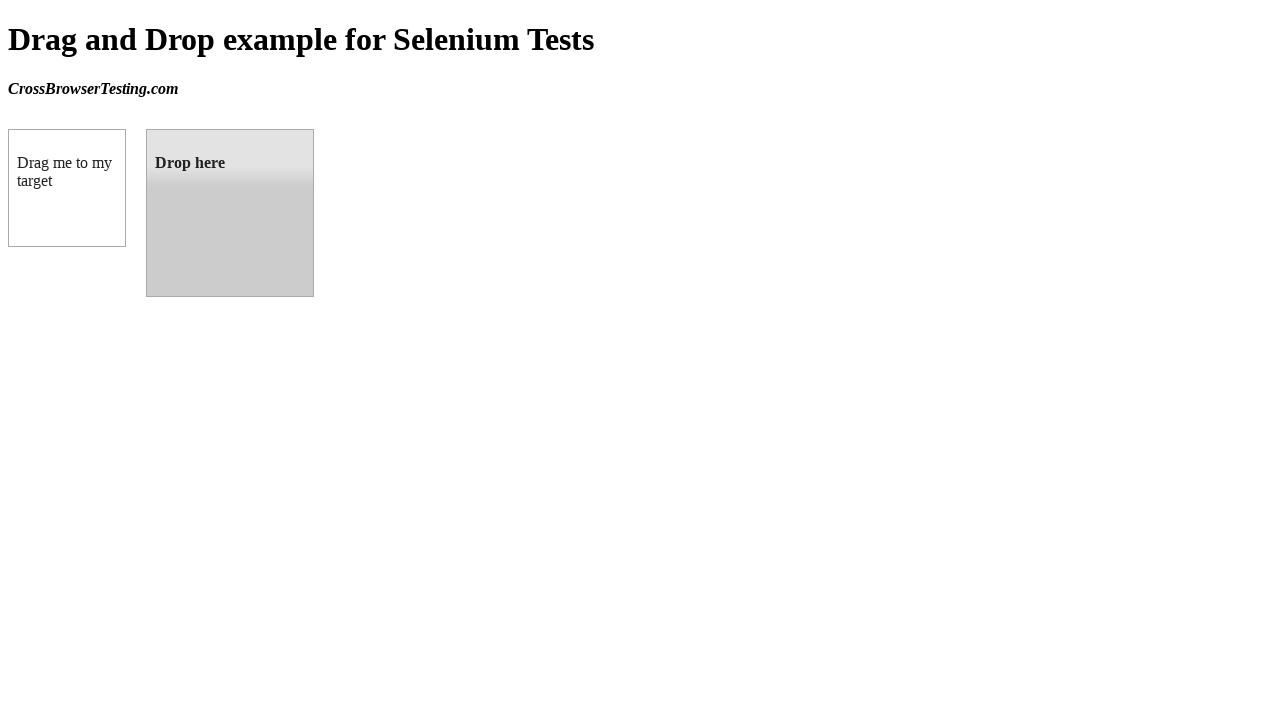

Moved mouse to center of source element (box A) at (67, 188)
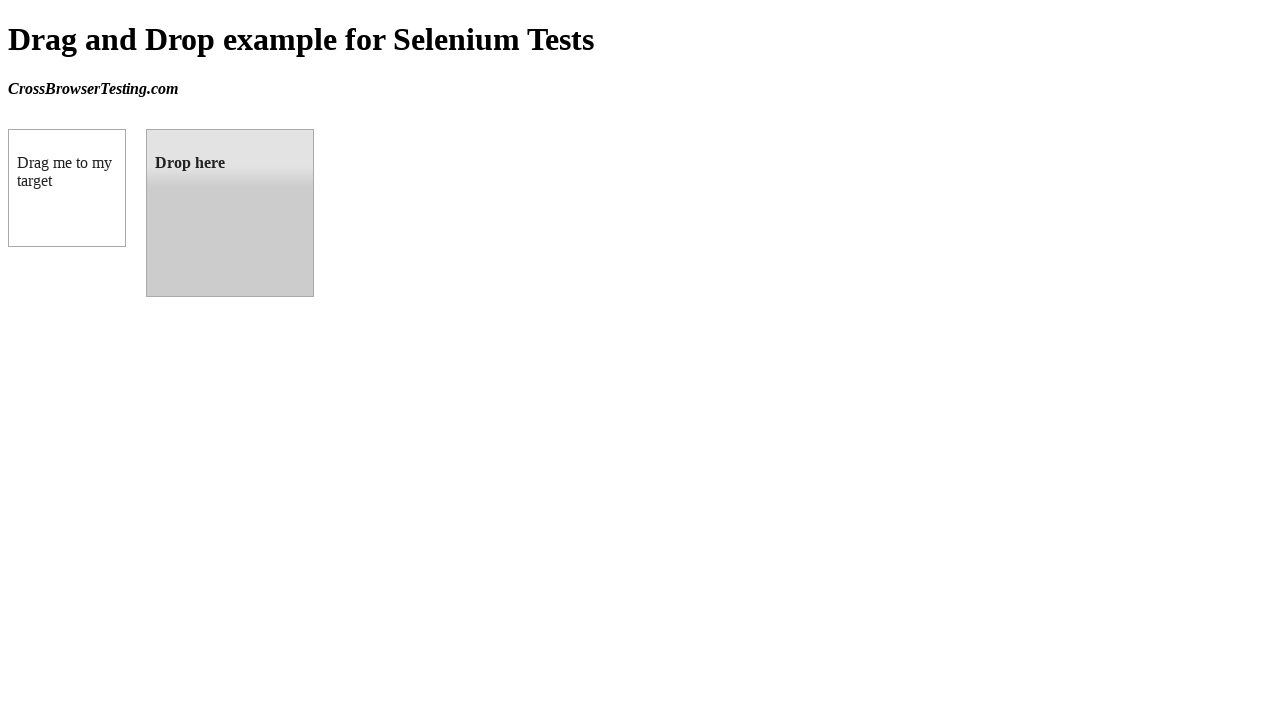

Pressed and held mouse button on source element at (67, 188)
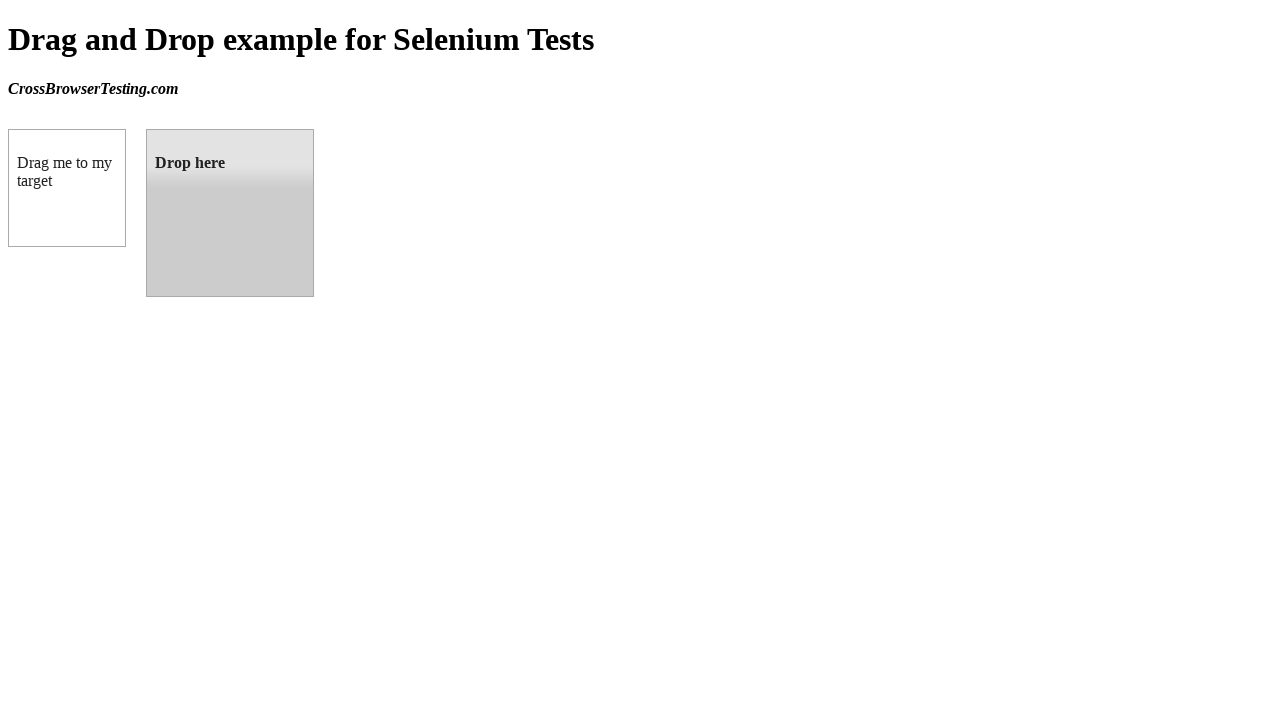

Moved mouse to center of target element (box B) while holding button at (230, 213)
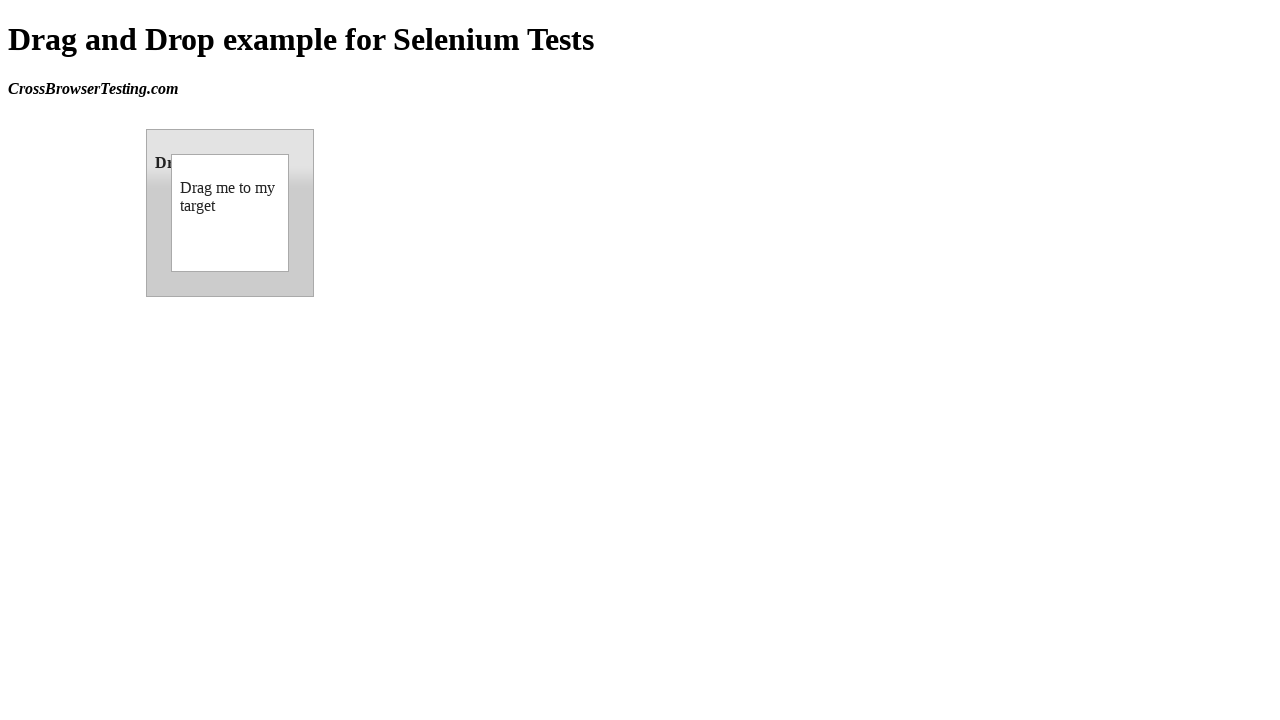

Released mouse button to complete drag-and-drop operation at (230, 213)
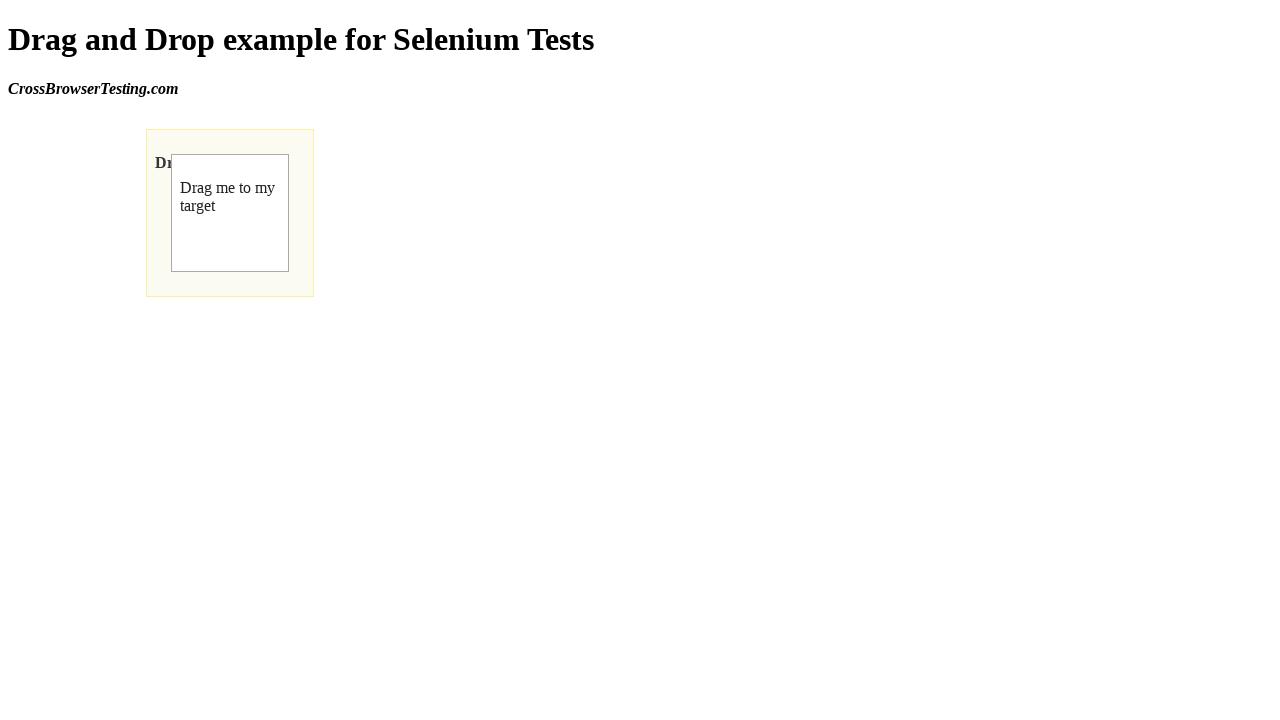

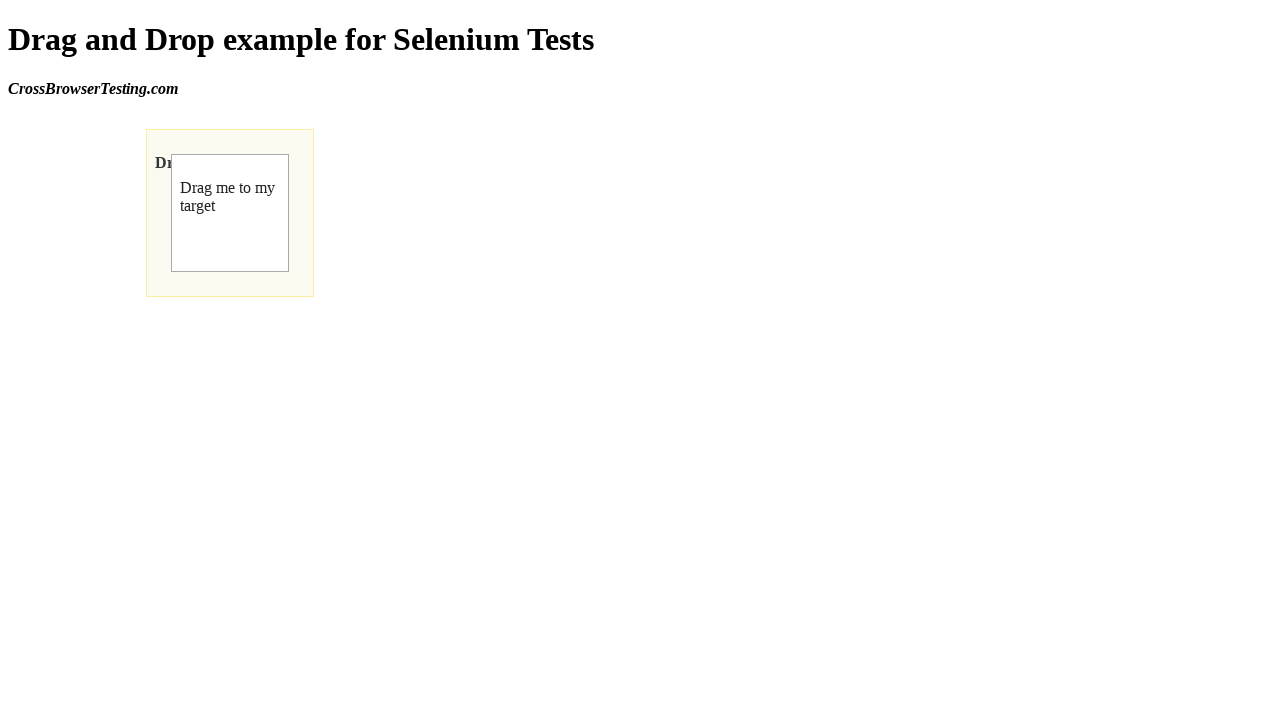